Navigates to Hover Demo page and verifies the first green button has the correct background color.

Starting URL: https://www.lambdatest.com/selenium-playground/

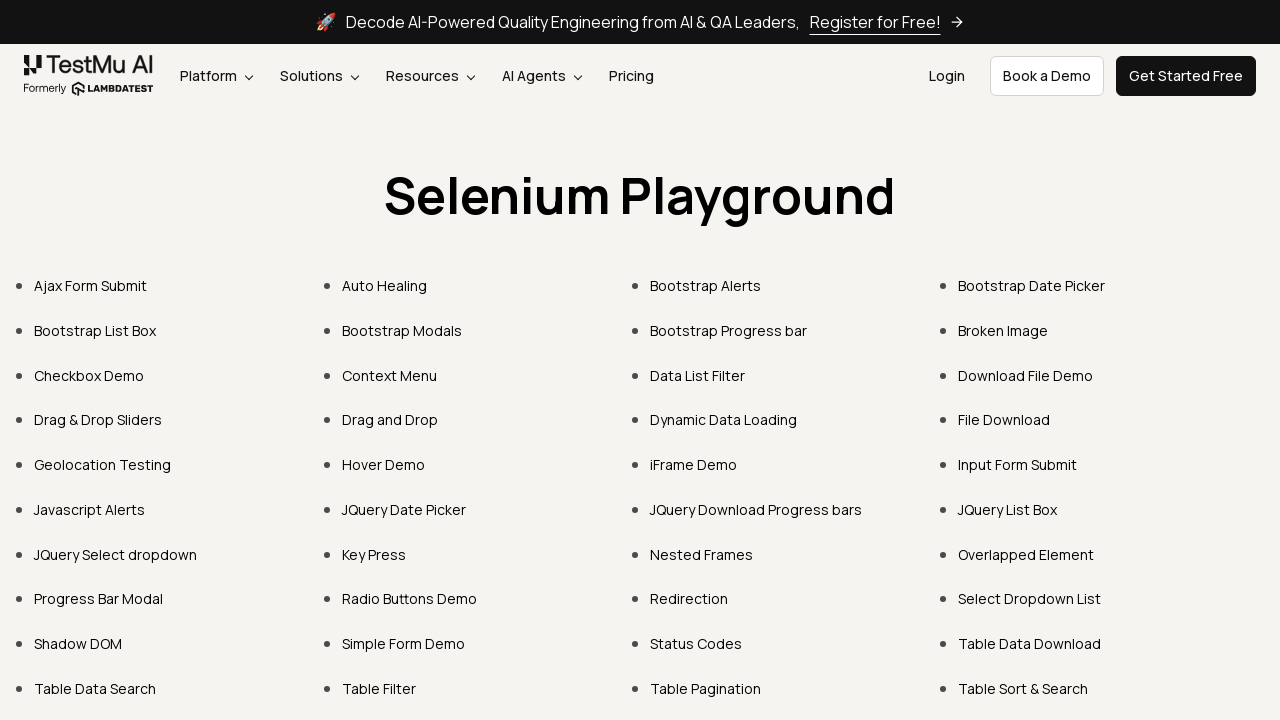

Navigated to LambdaTest Selenium Playground
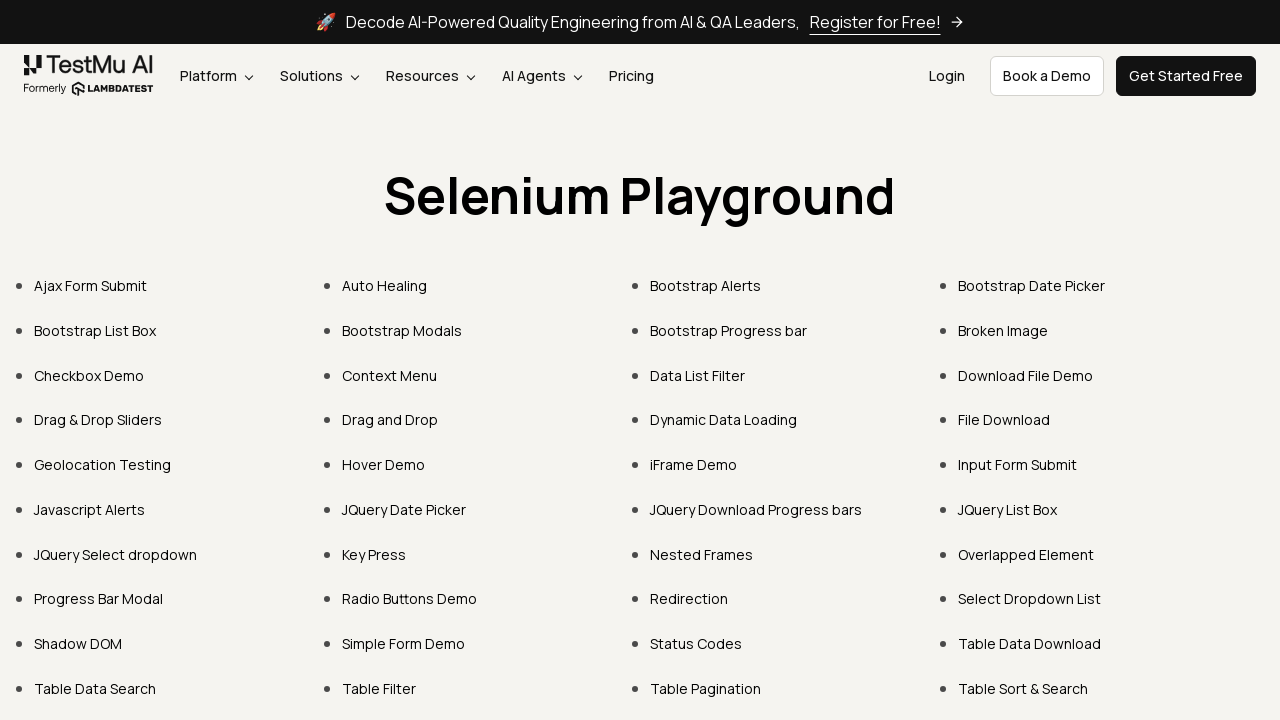

Clicked on Hover Demo link at (384, 464) on xpath=//a[normalize-space()="Hover Demo"]
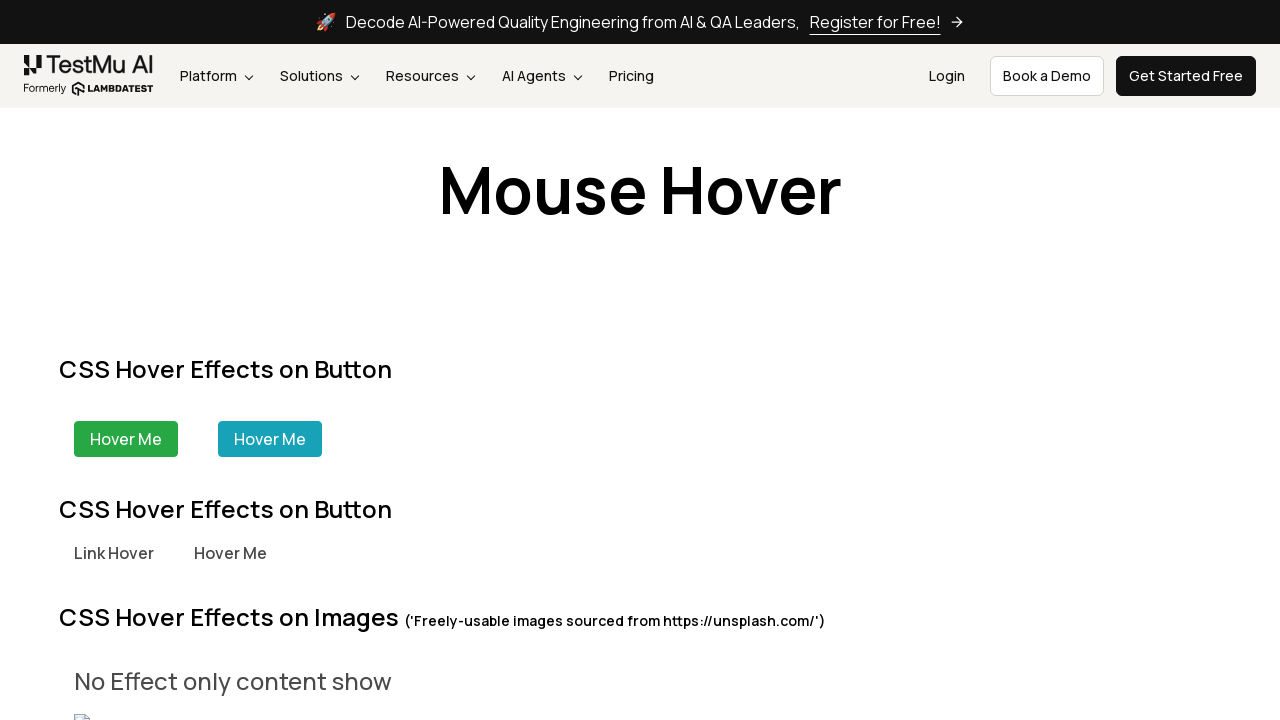

Located the first green button element
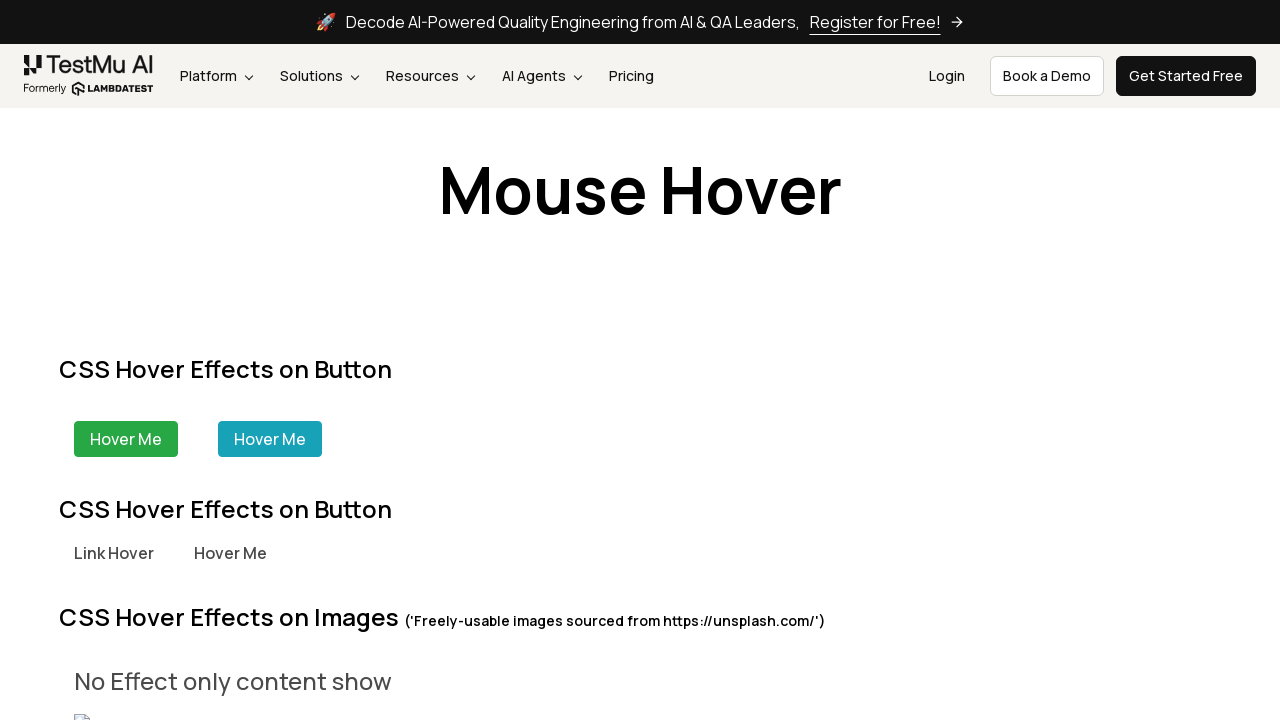

Waited for green button to be visible
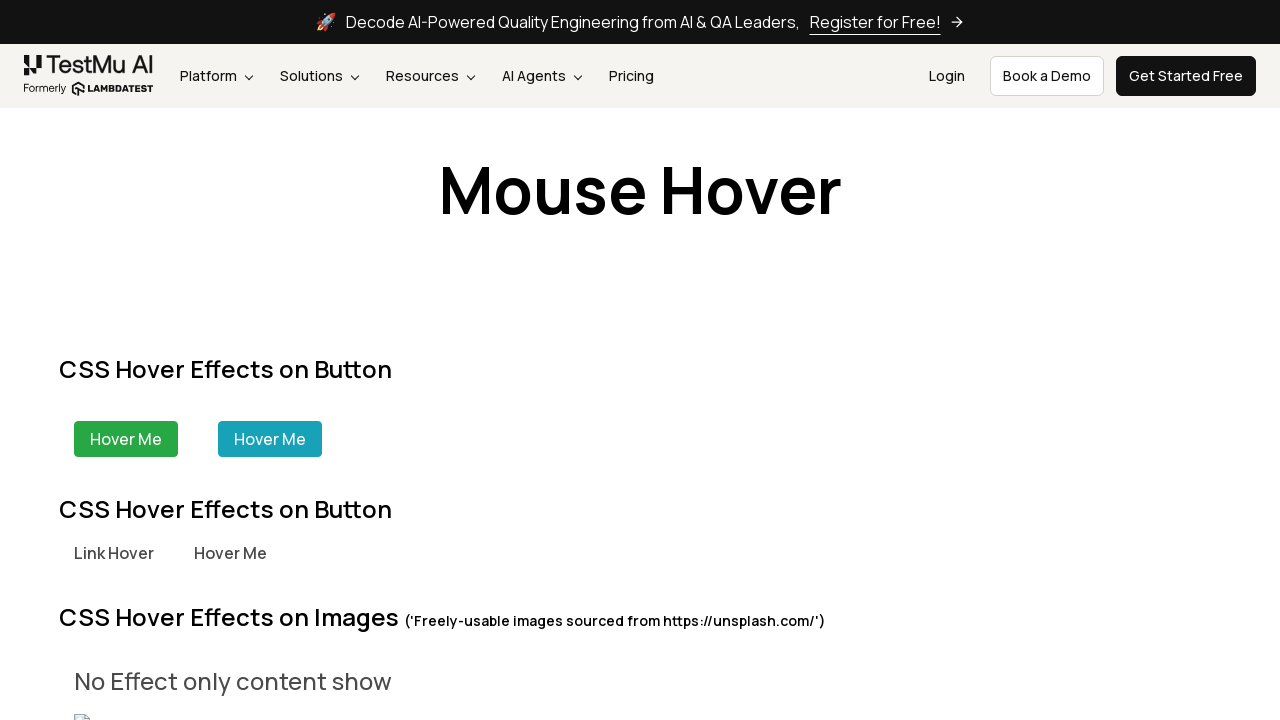

Retrieved button background color: rgb(40, 167, 69)
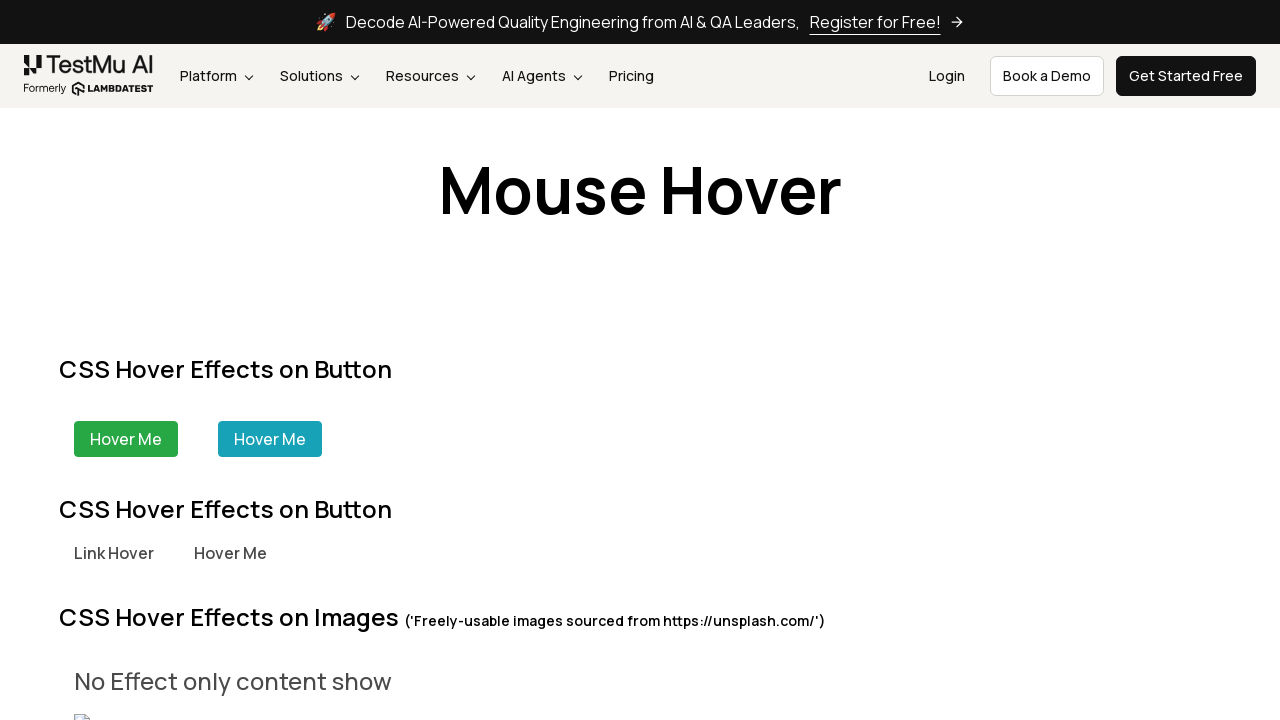

Verified button background color is correct (rgb(40, 167, 69))
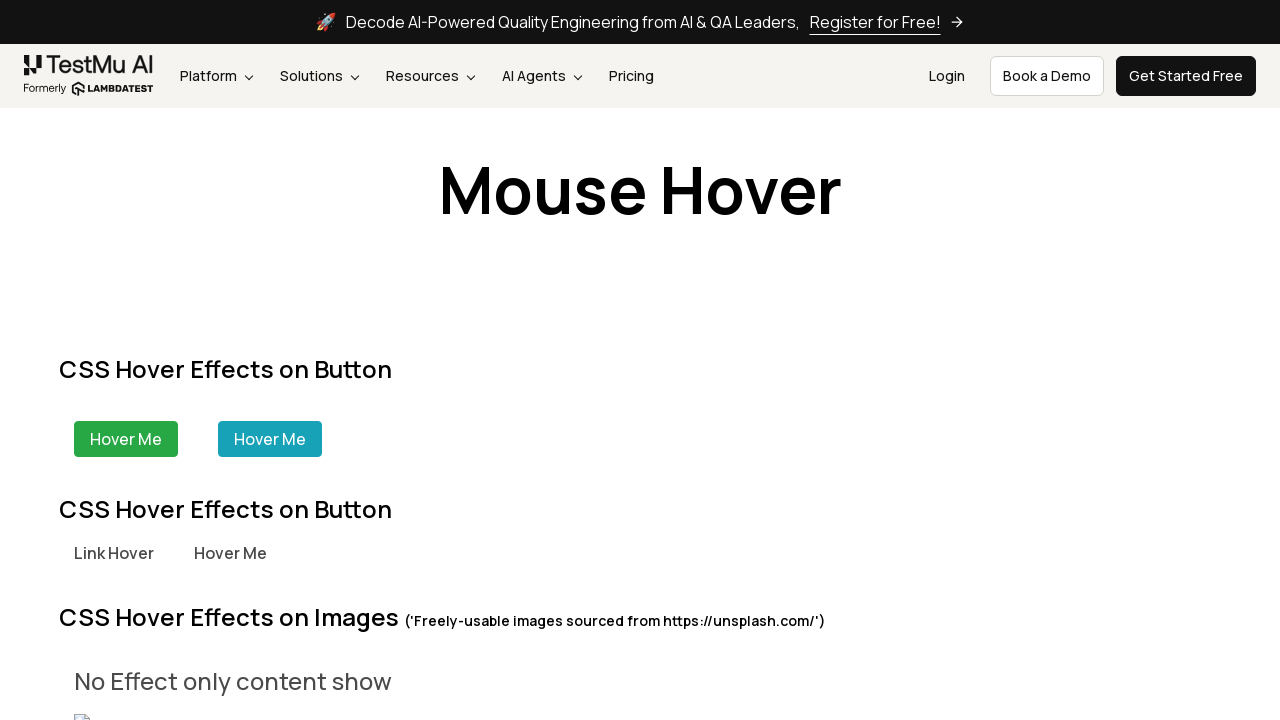

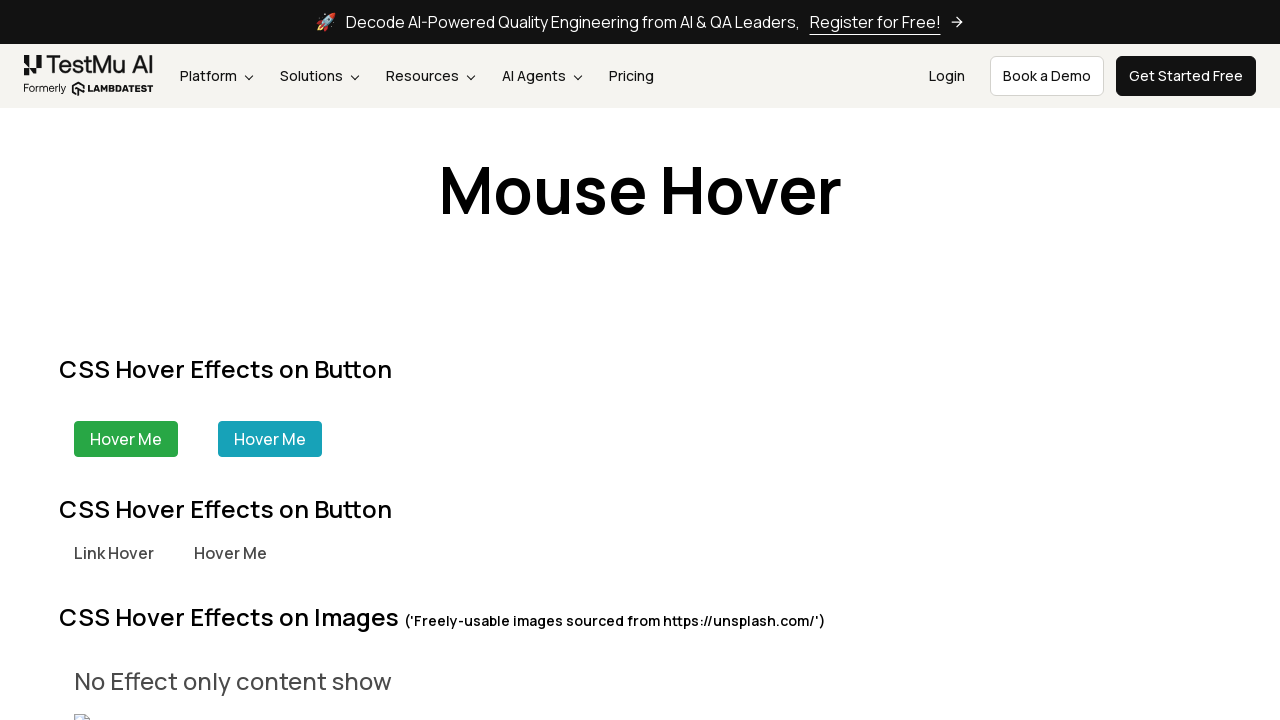